Tests a "Wanted" entry form by filling in header, MKE, OAI, and name fields, submitting the form, and then clearing all fields

Starting URL: https://devmountain-qa.github.io/enter-wanted/1.4_Assignment/index.html

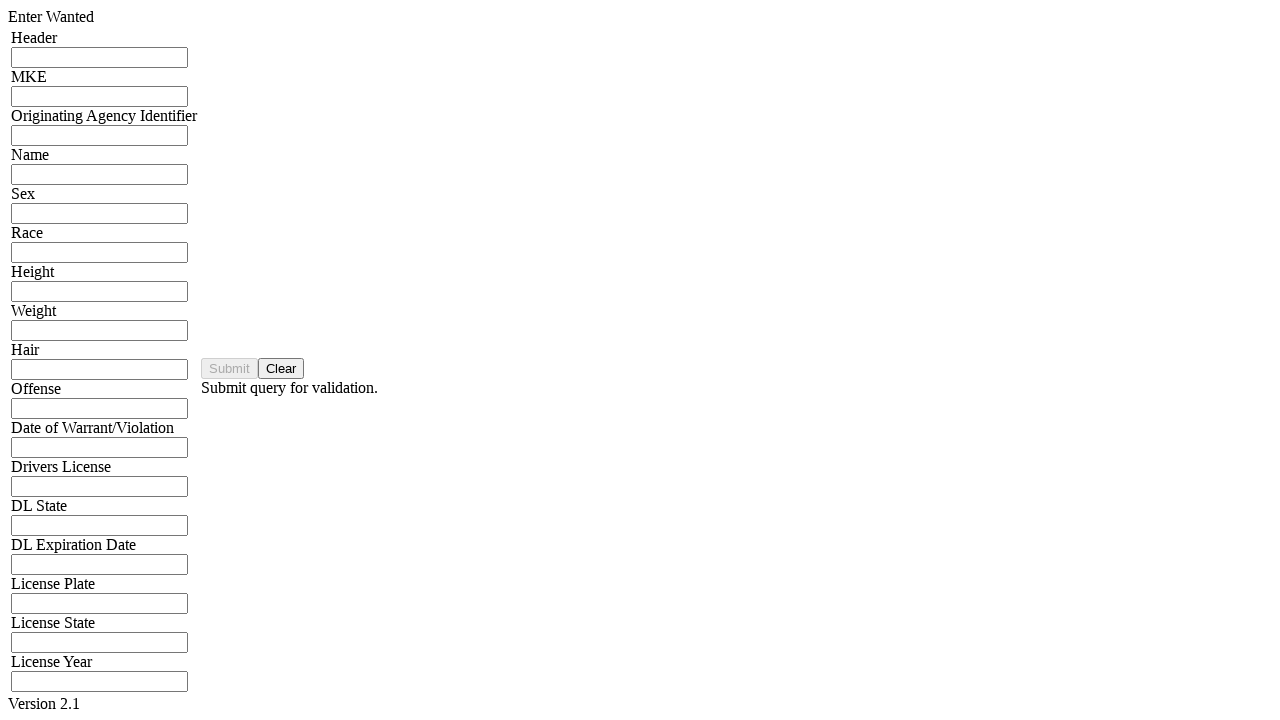

Filled header field with 'WXYZ1234' on input[name='hdrInput']
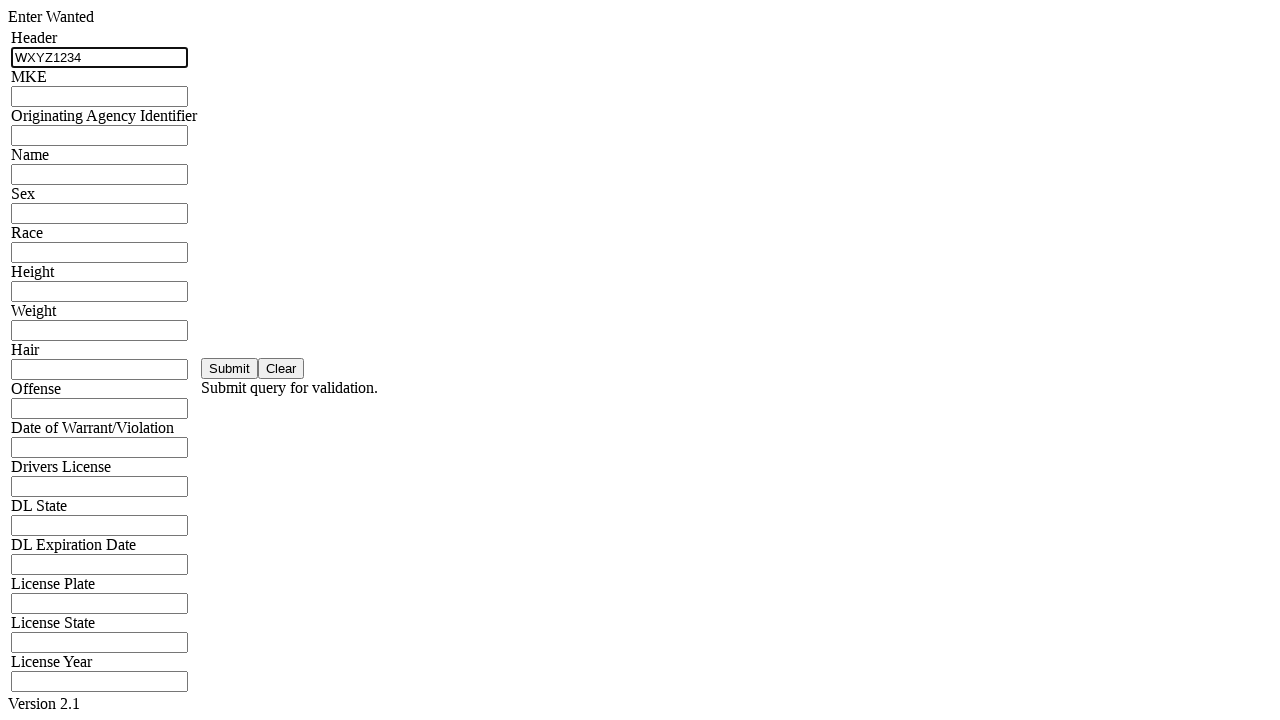

Filled MKE field with 'MKE567' on input[name='mkeInput']
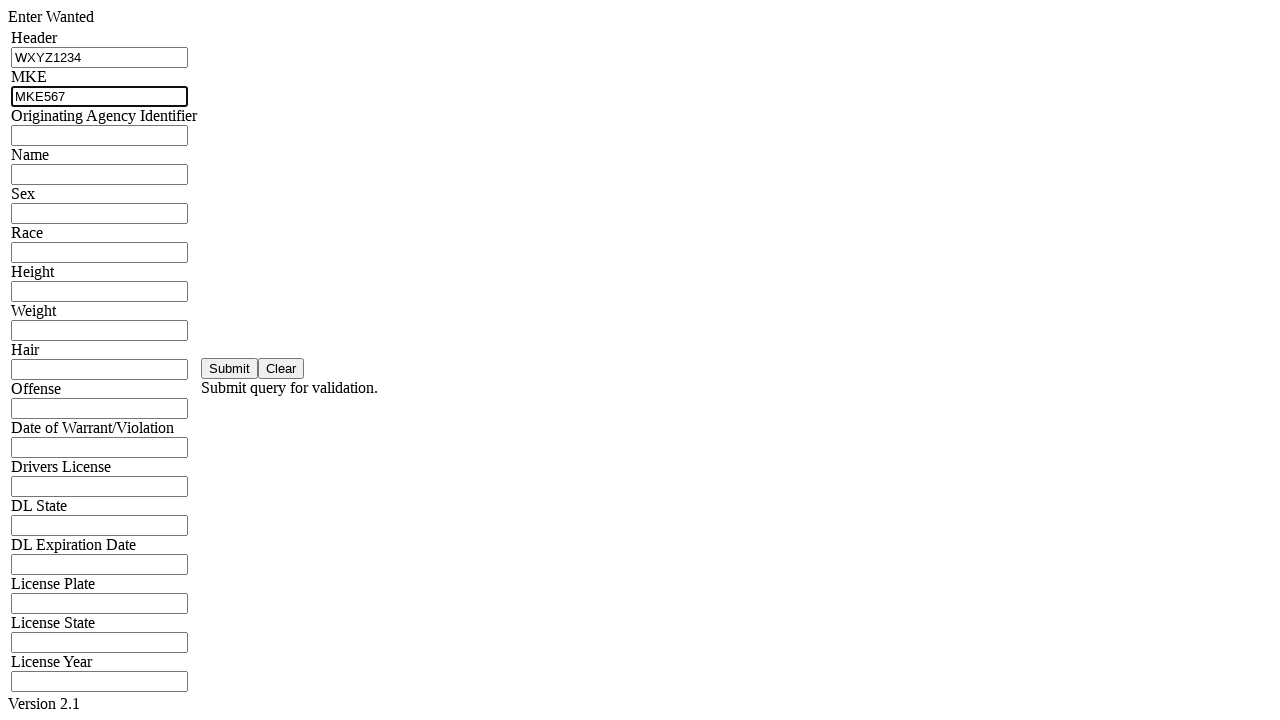

Filled OAI/ORI field with 'ORI98765' on input[name='oriInput']
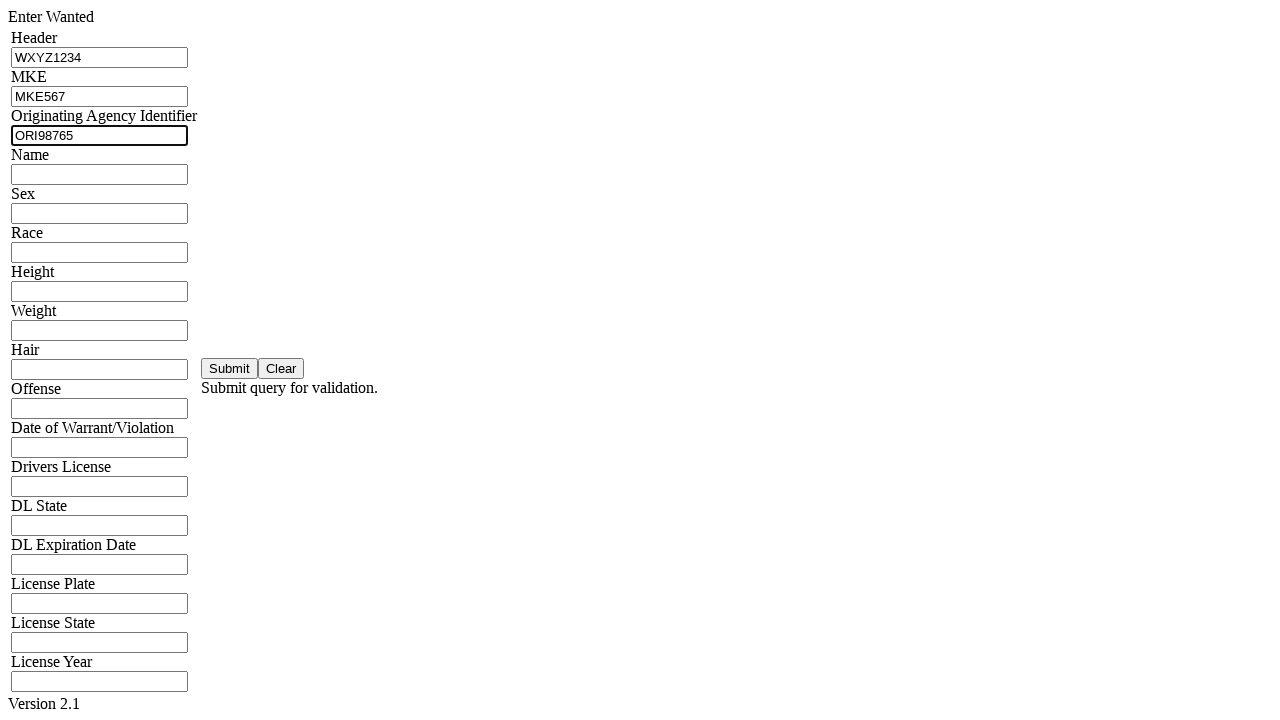

Filled name field with 'John Smith' on input[name='namInput']
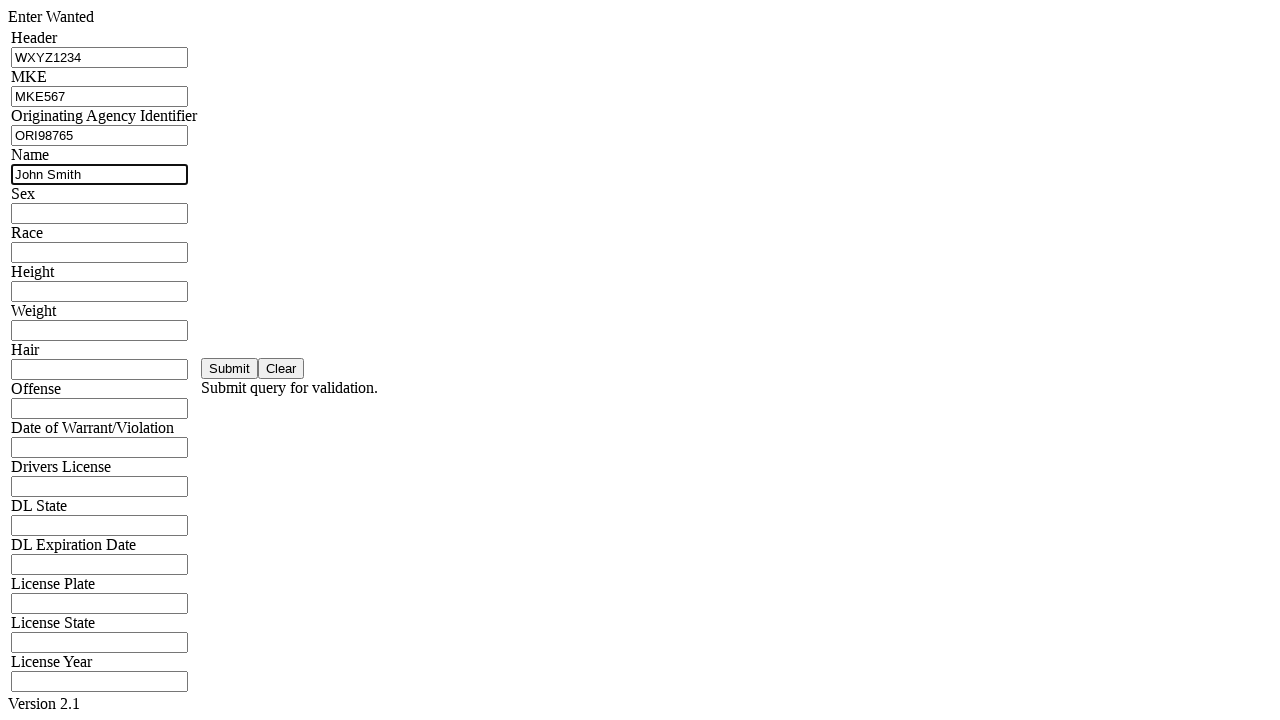

Clicked submit button to save the Wanted entry at (230, 368) on #saveBtn
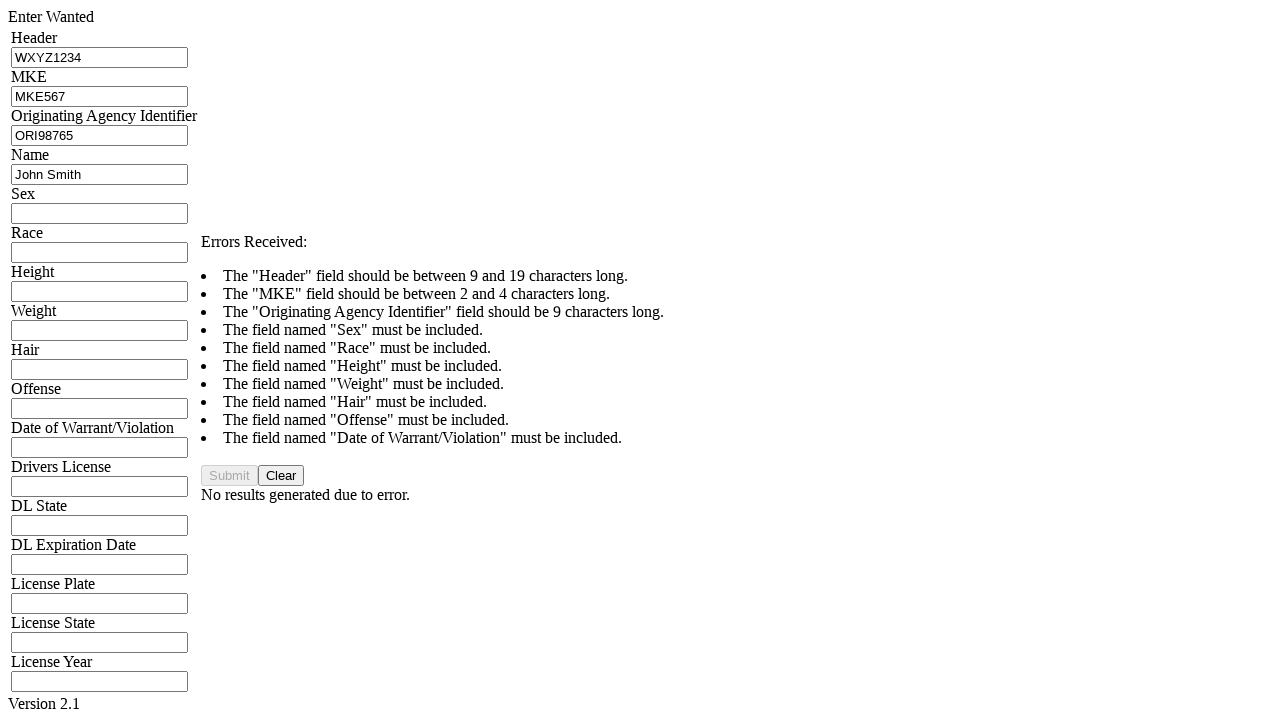

Clicked clear button to reset all form fields at (281, 476) on #clearBtn
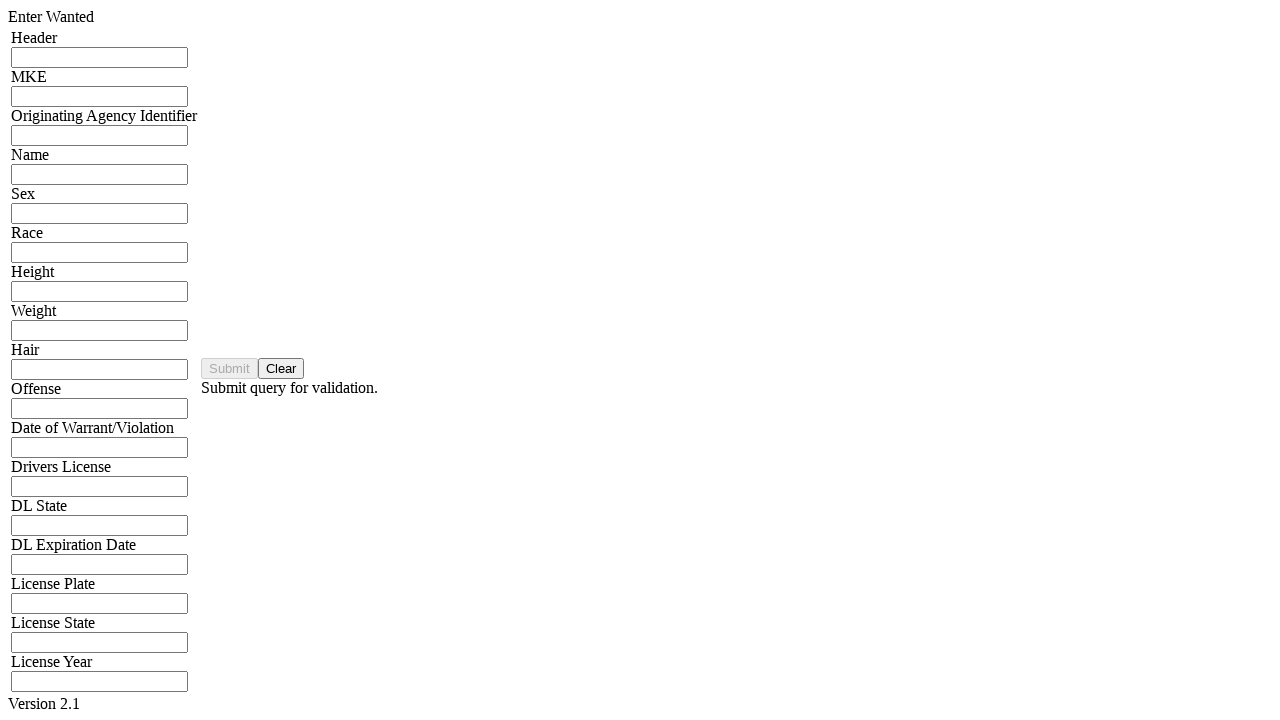

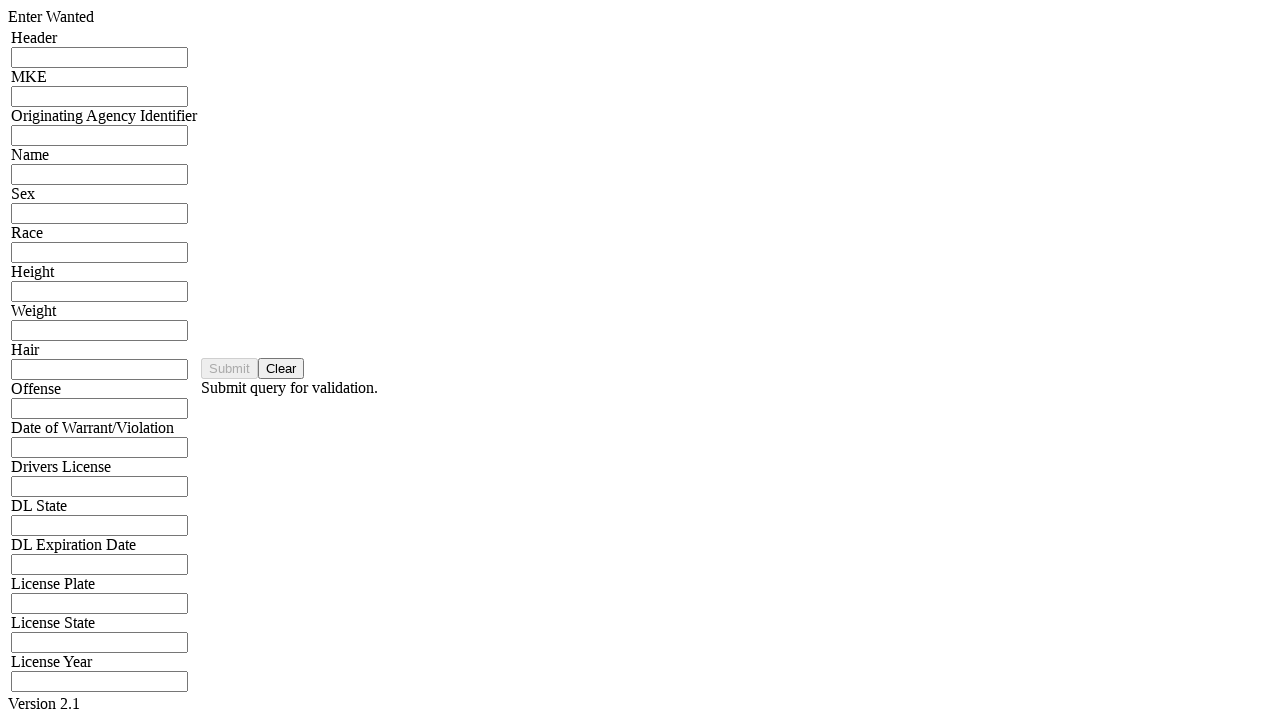